Tests browser tab switching functionality by opening Spotify, creating a new tab, and navigating to Wynk music streaming service in the new tab.

Starting URL: https://open.spotify.com/

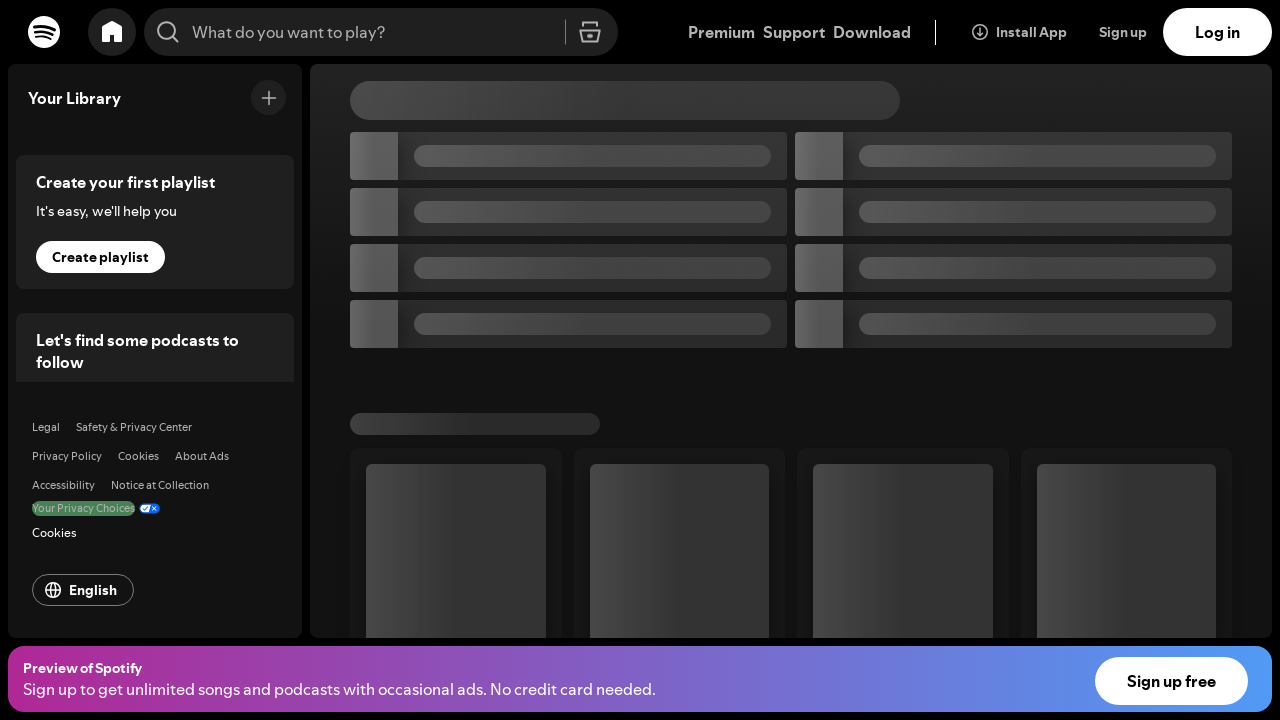

Opened a new browser tab
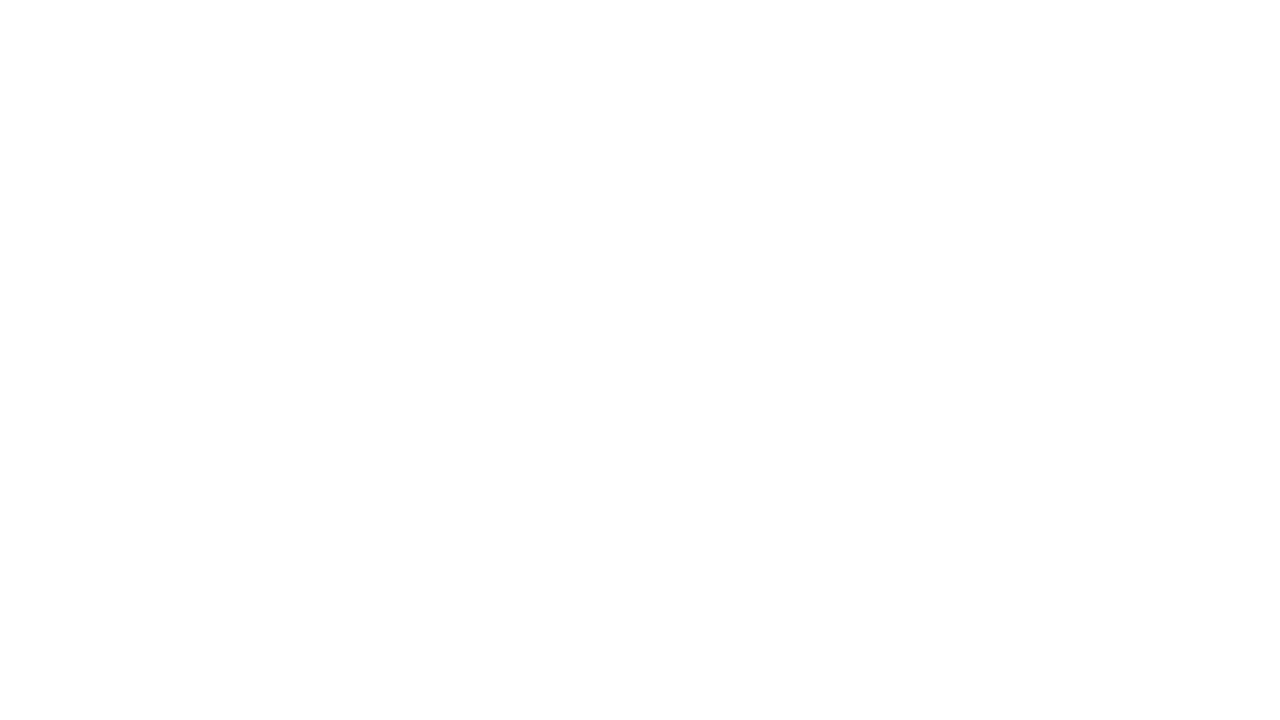

Navigated to Wynk music streaming service at https://wynk.in/music
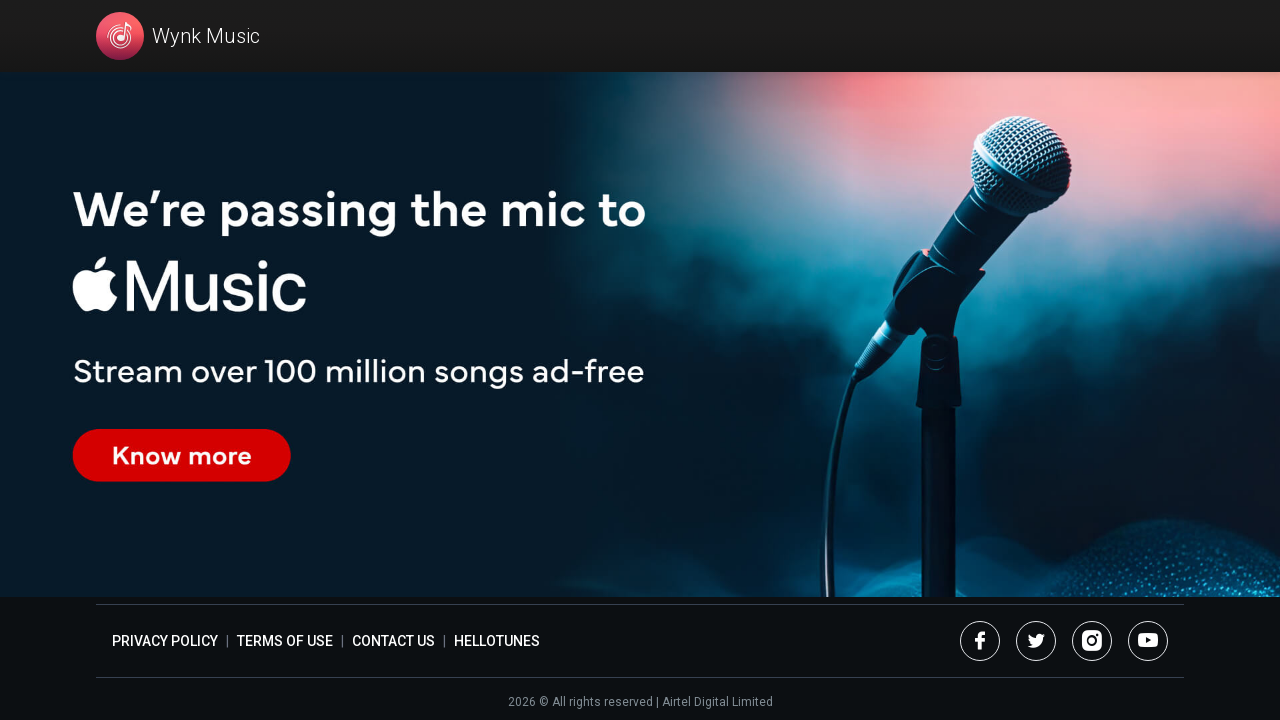

Wynk music page loaded (domcontentloaded state reached)
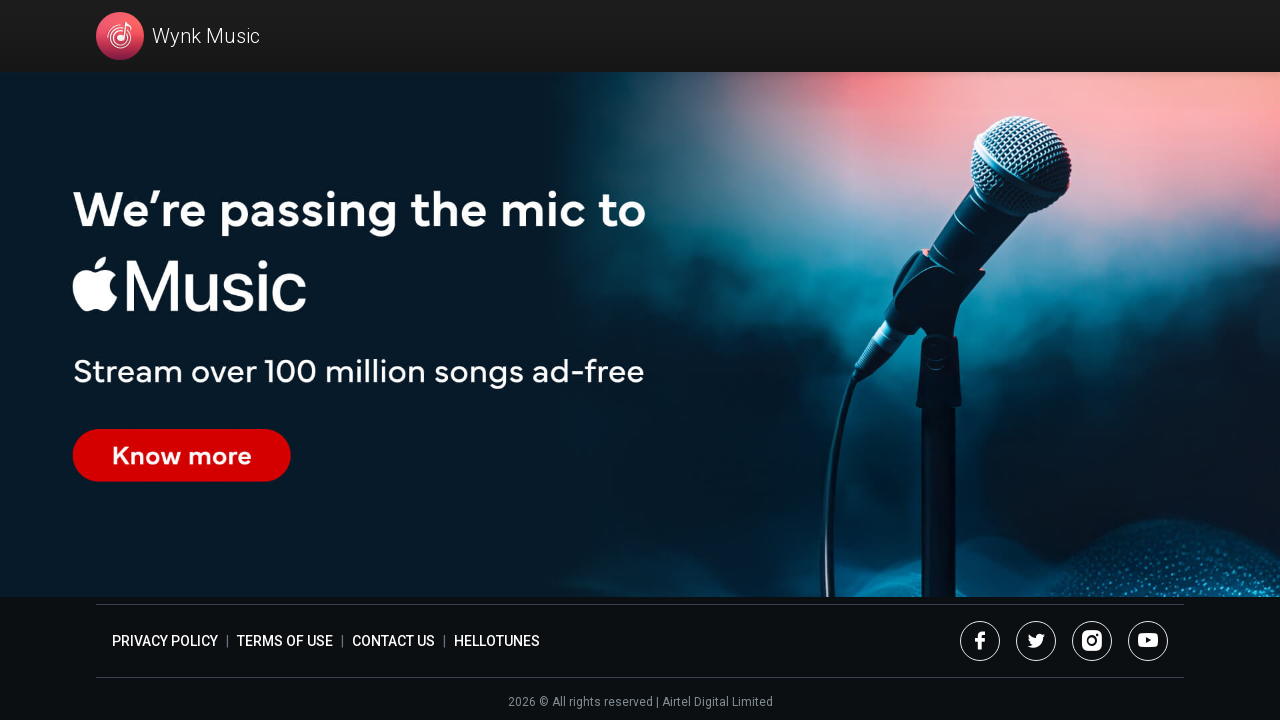

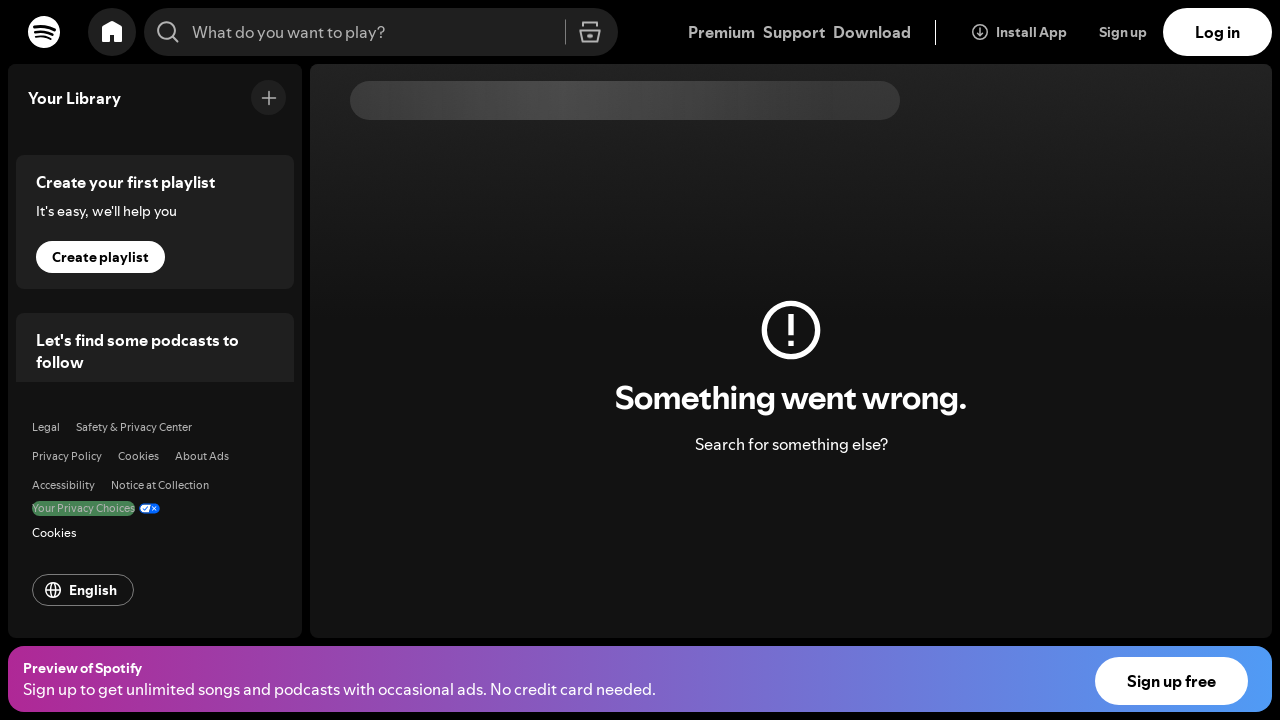